Tests multiple select dropdown functionality by selecting all options and then deselecting them all

Starting URL: https://practice.cydeo.com/dropdown

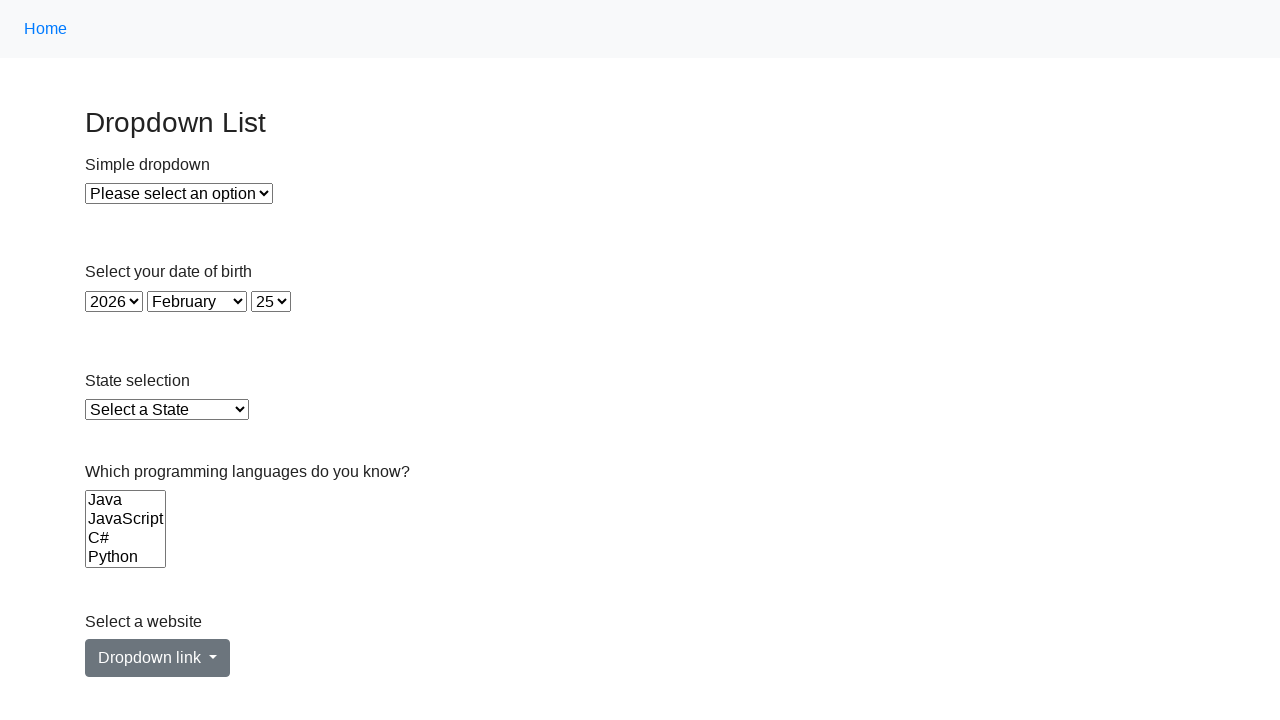

Navigated to dropdown practice page
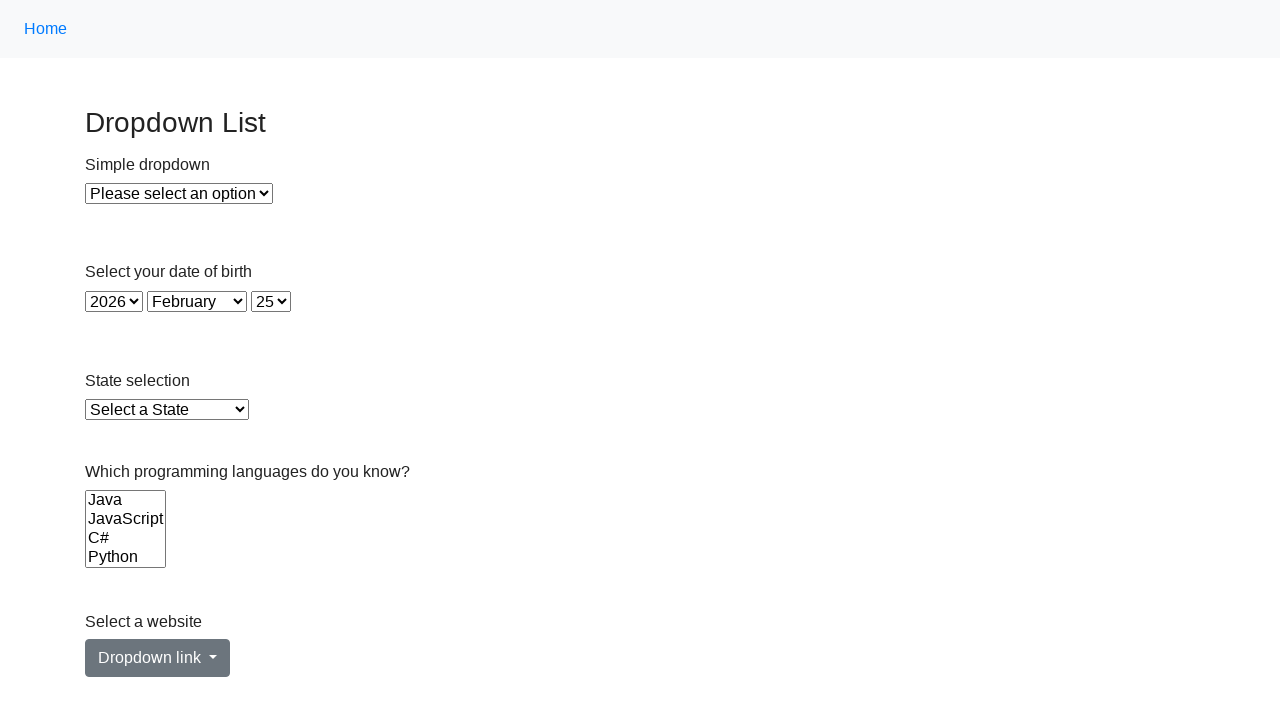

Located the Languages multiple select dropdown
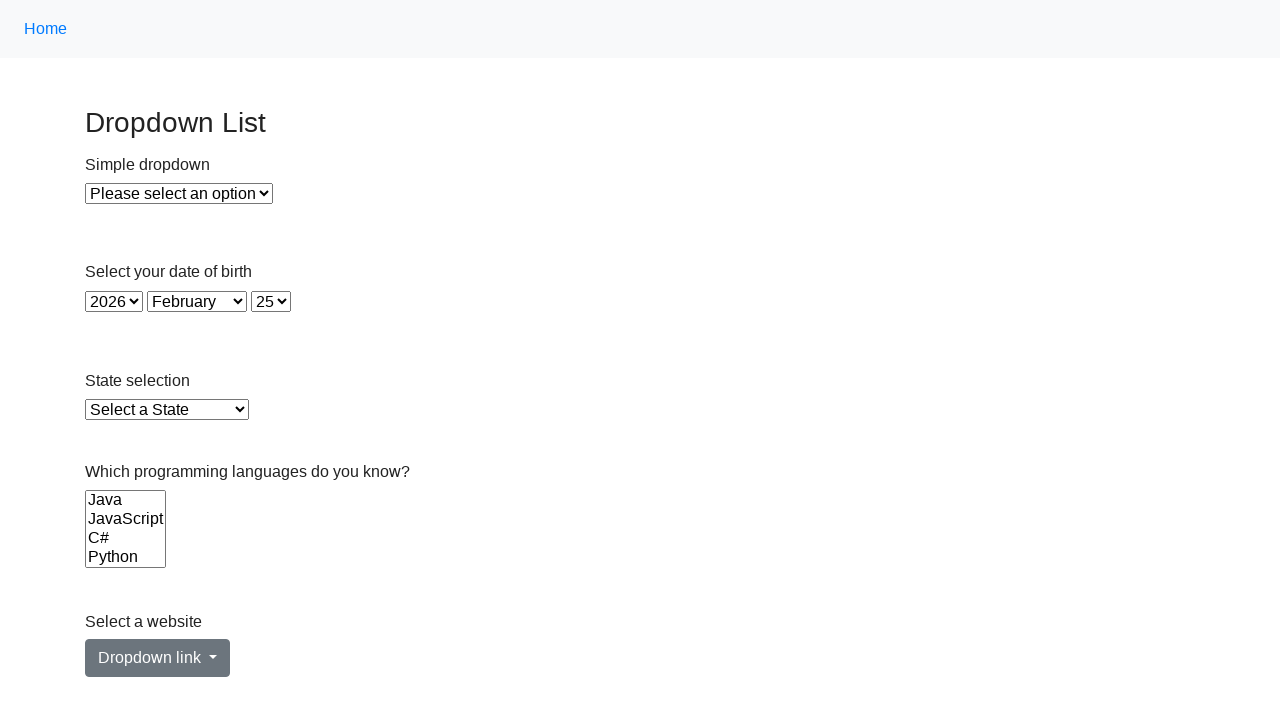

Retrieved all options from the dropdown
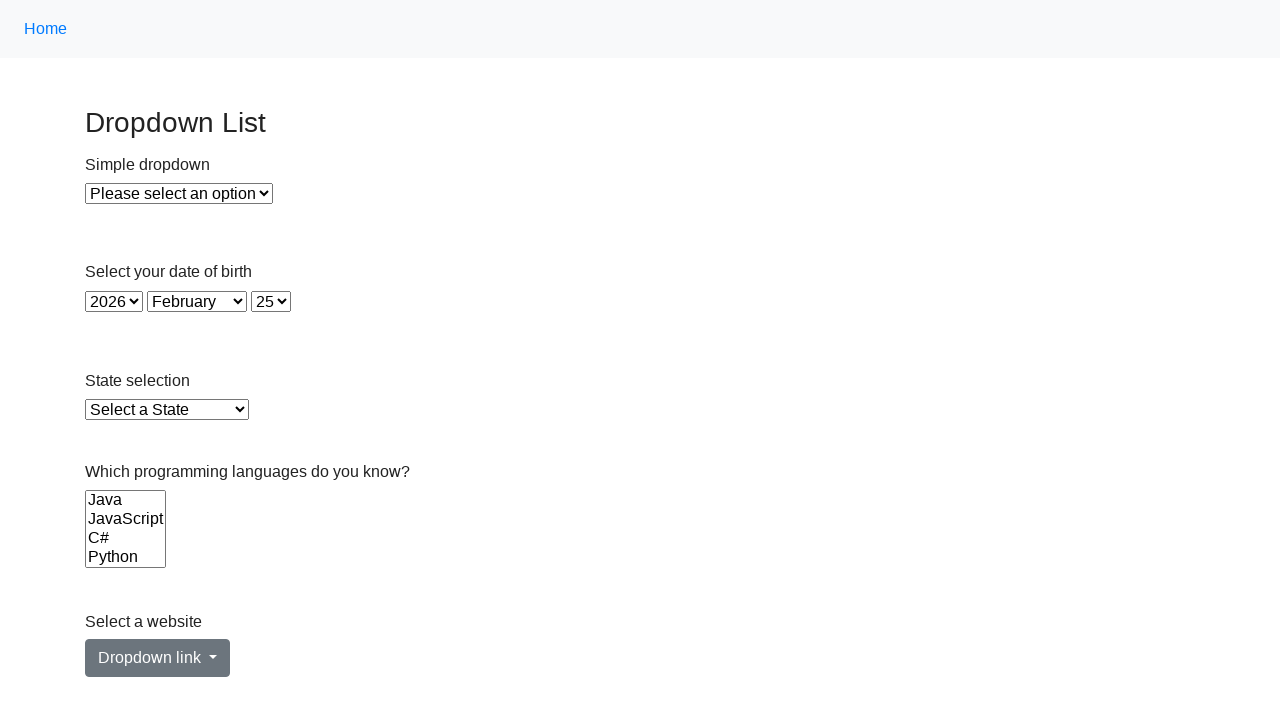

Clicked an option to select it at (126, 500) on select[name='Languages'] >> option >> nth=0
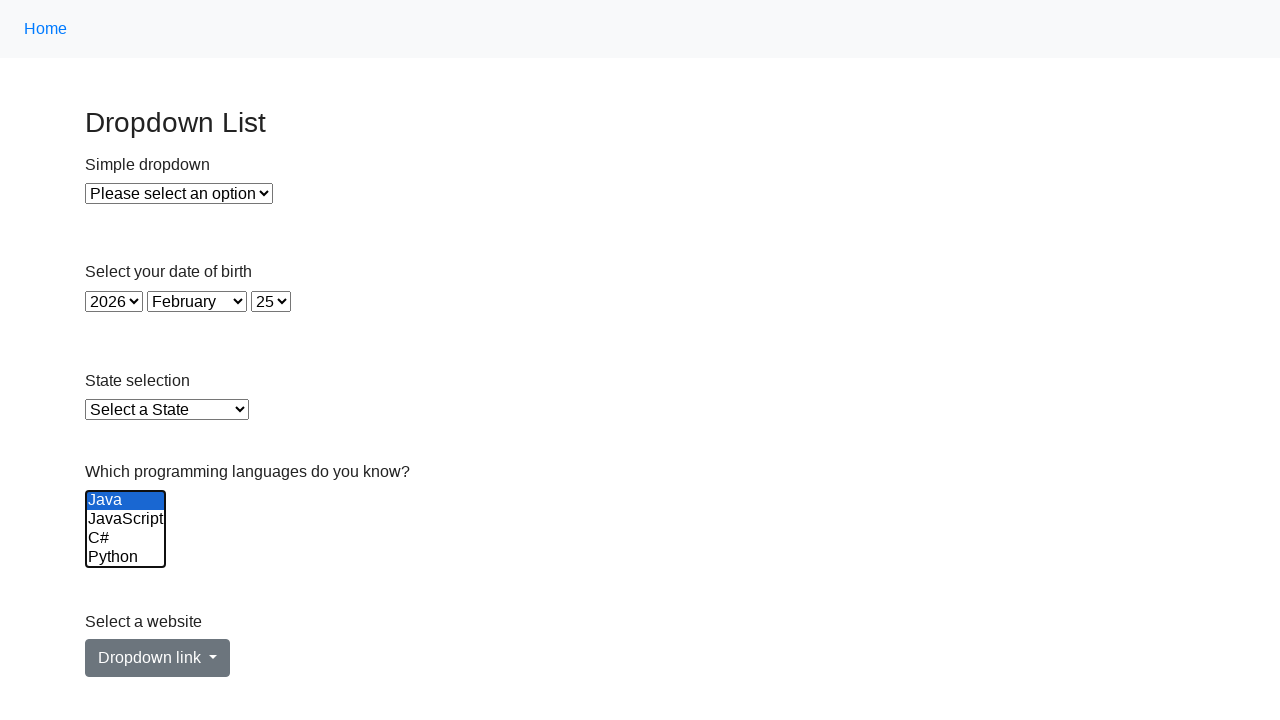

Clicked an option to select it at (126, 519) on select[name='Languages'] >> option >> nth=1
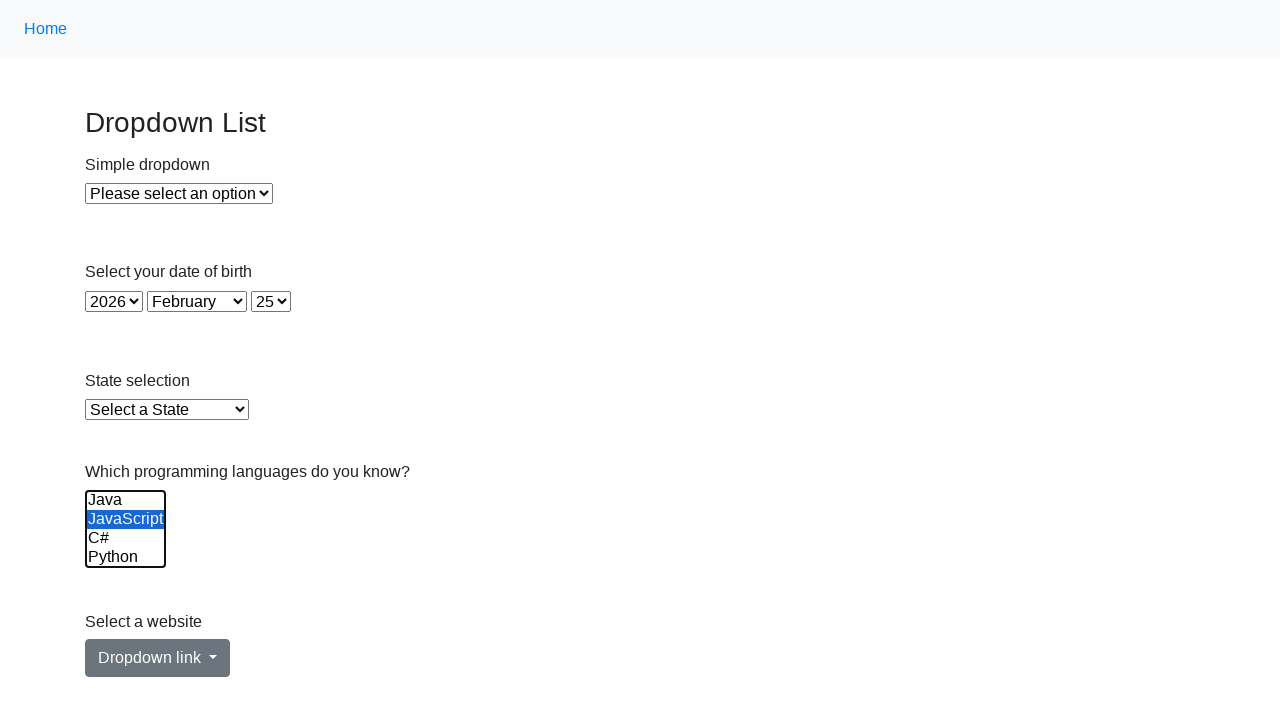

Clicked an option to select it at (126, 538) on select[name='Languages'] >> option >> nth=2
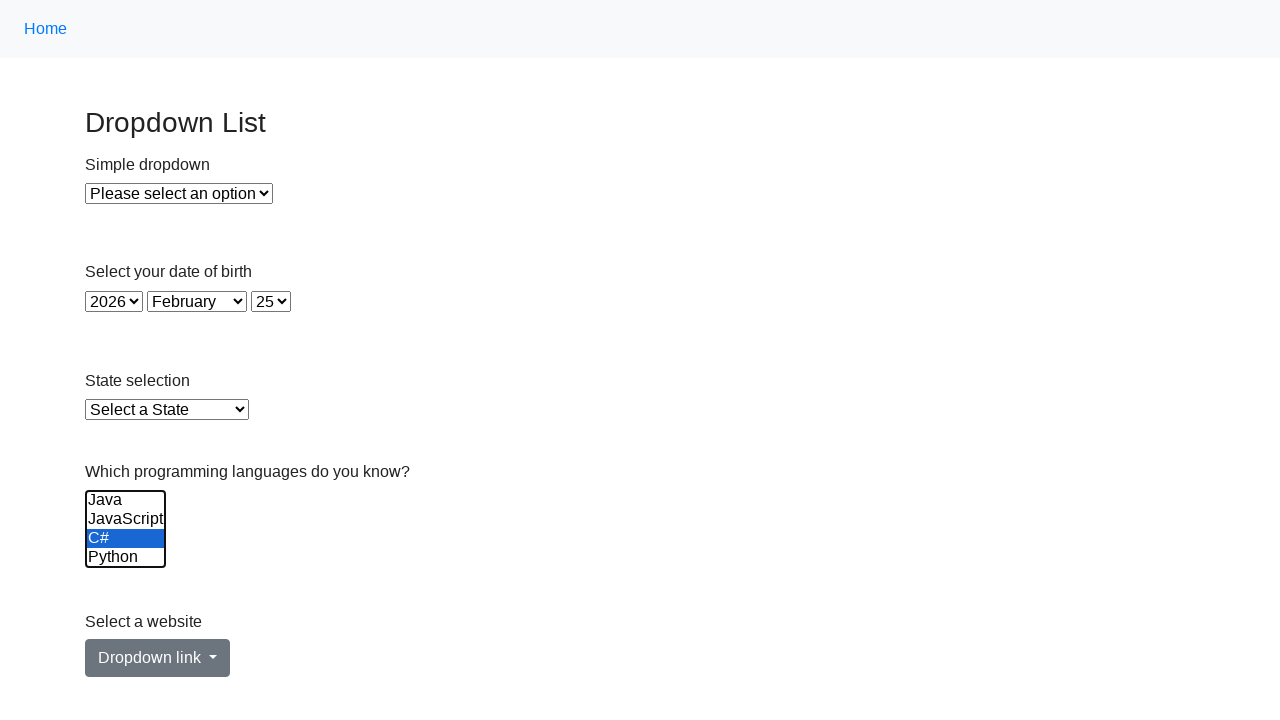

Clicked an option to select it at (126, 558) on select[name='Languages'] >> option >> nth=3
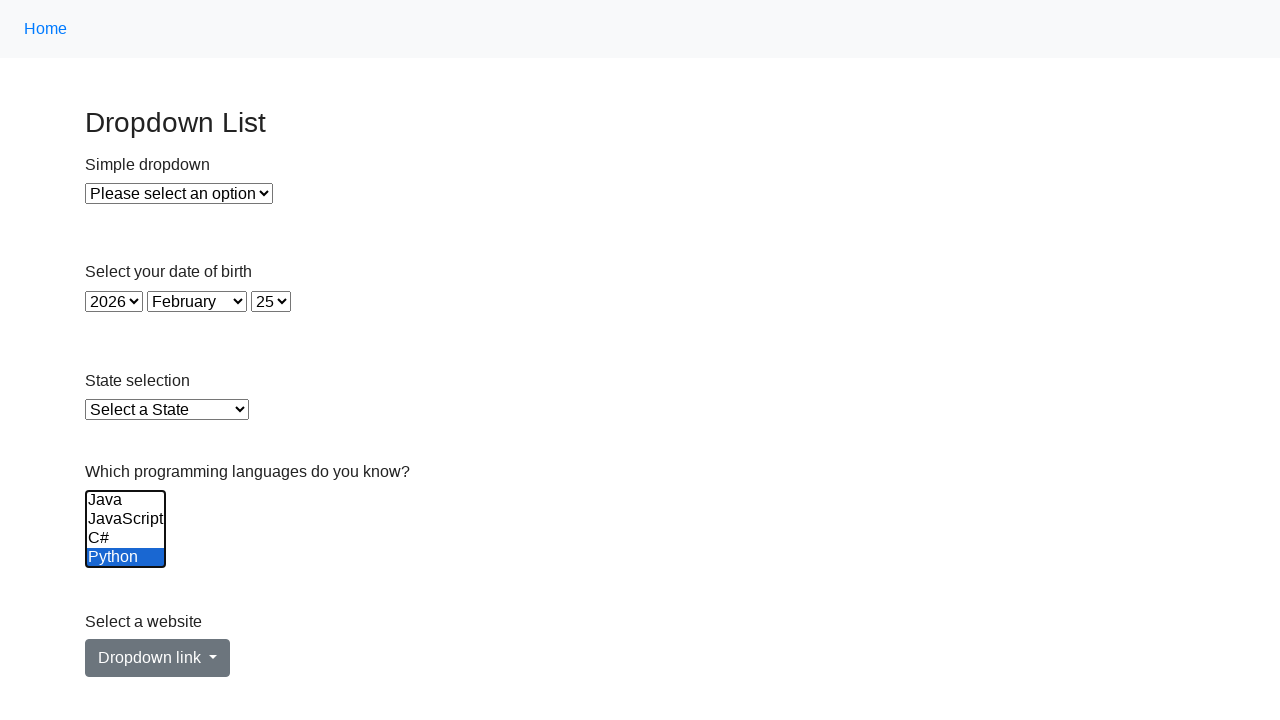

Clicked an option to select it at (126, 539) on select[name='Languages'] >> option >> nth=4
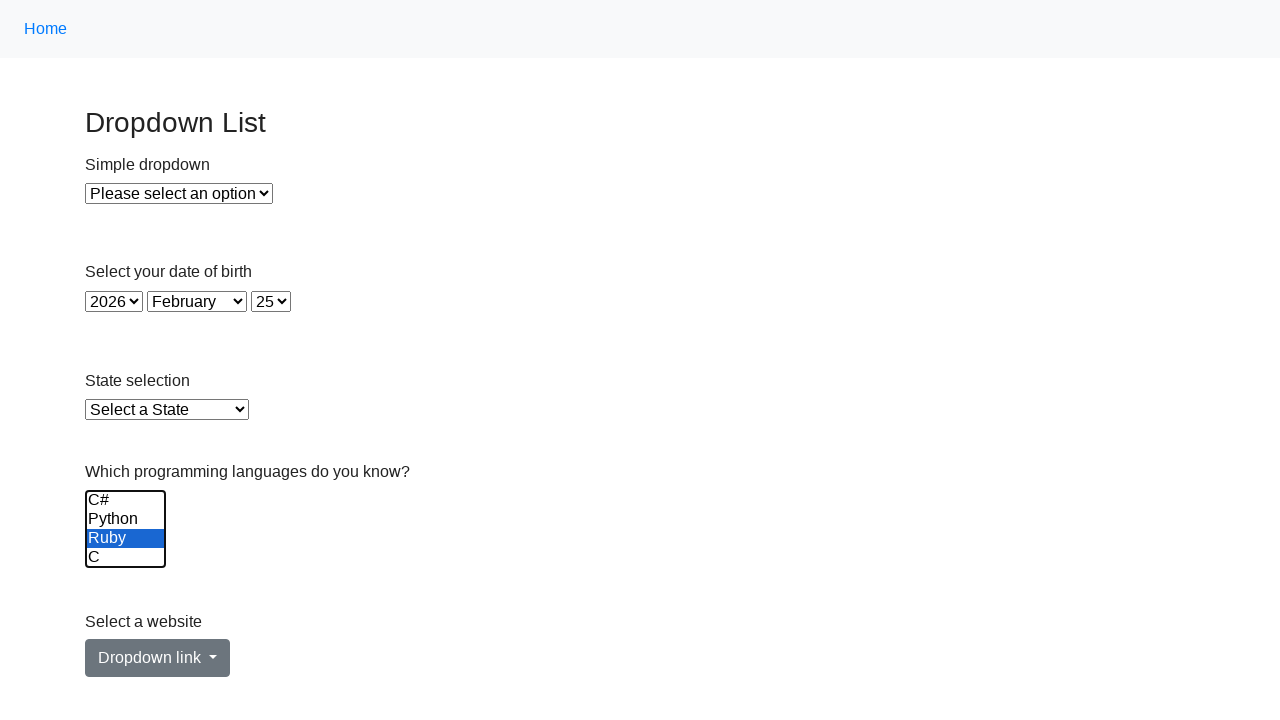

Clicked an option to select it at (126, 558) on select[name='Languages'] >> option >> nth=5
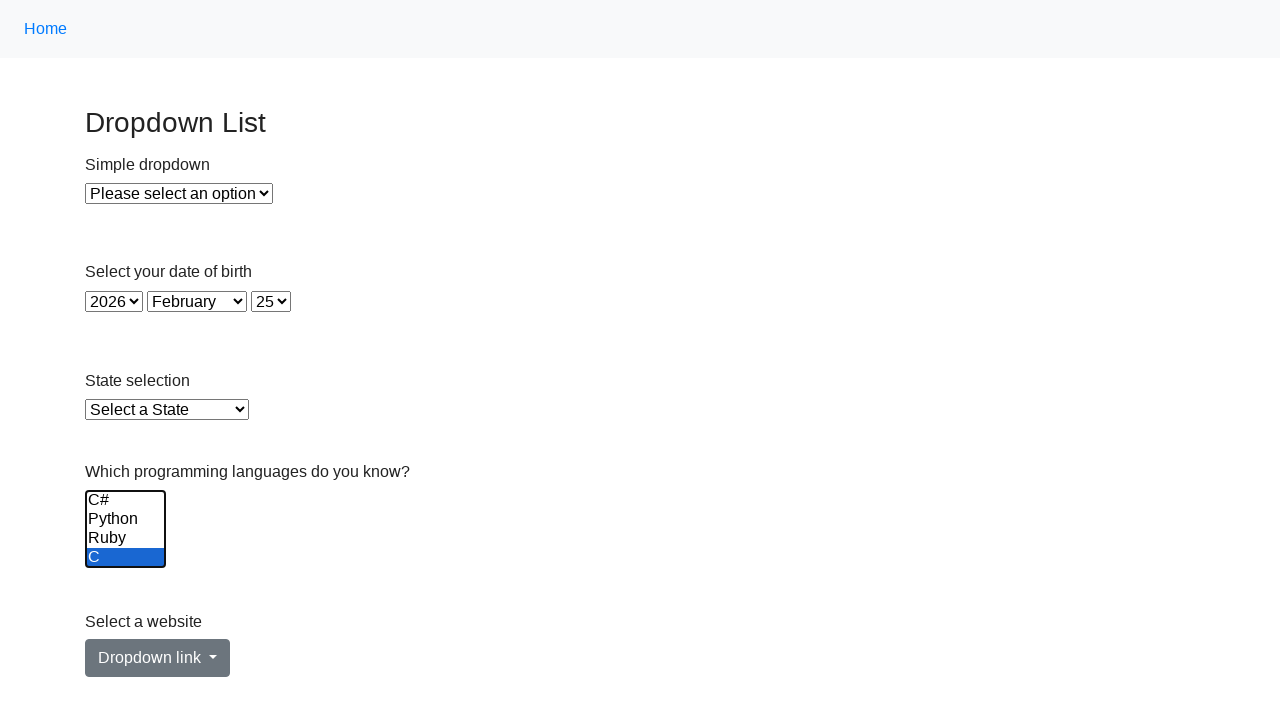

Waited 500ms for selections to be registered
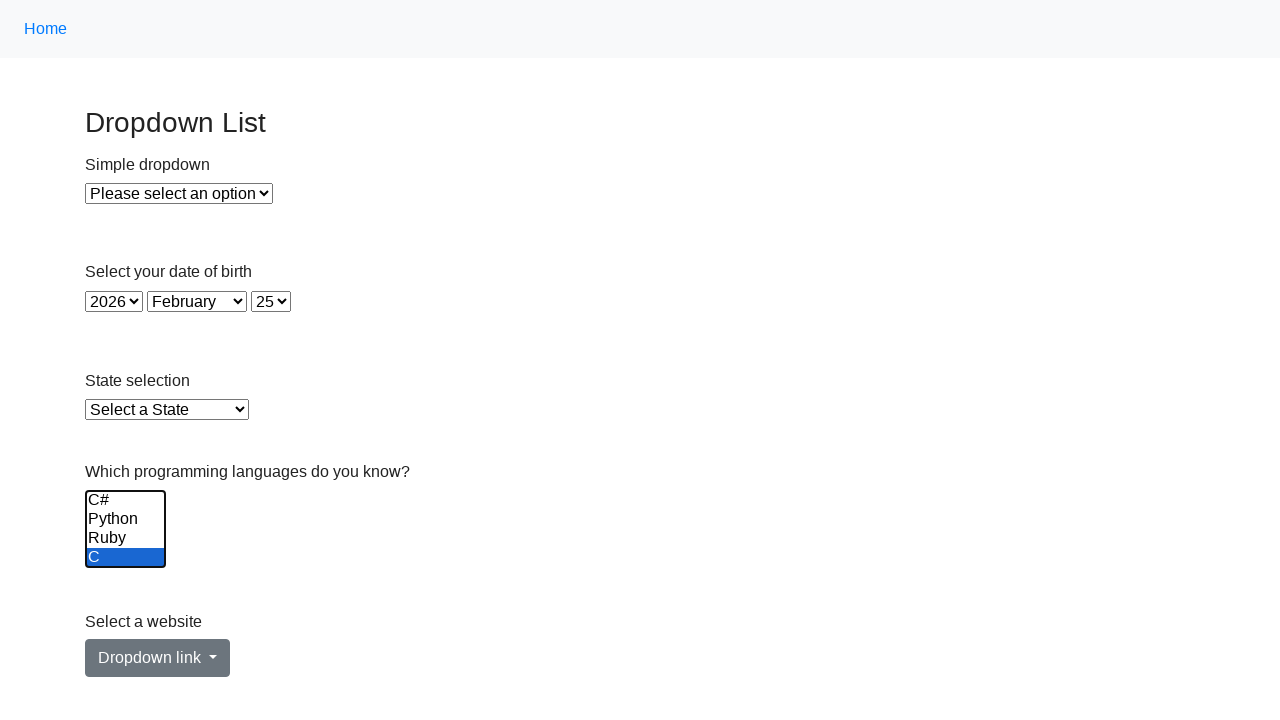

Executed JavaScript to deselect all options in the dropdown
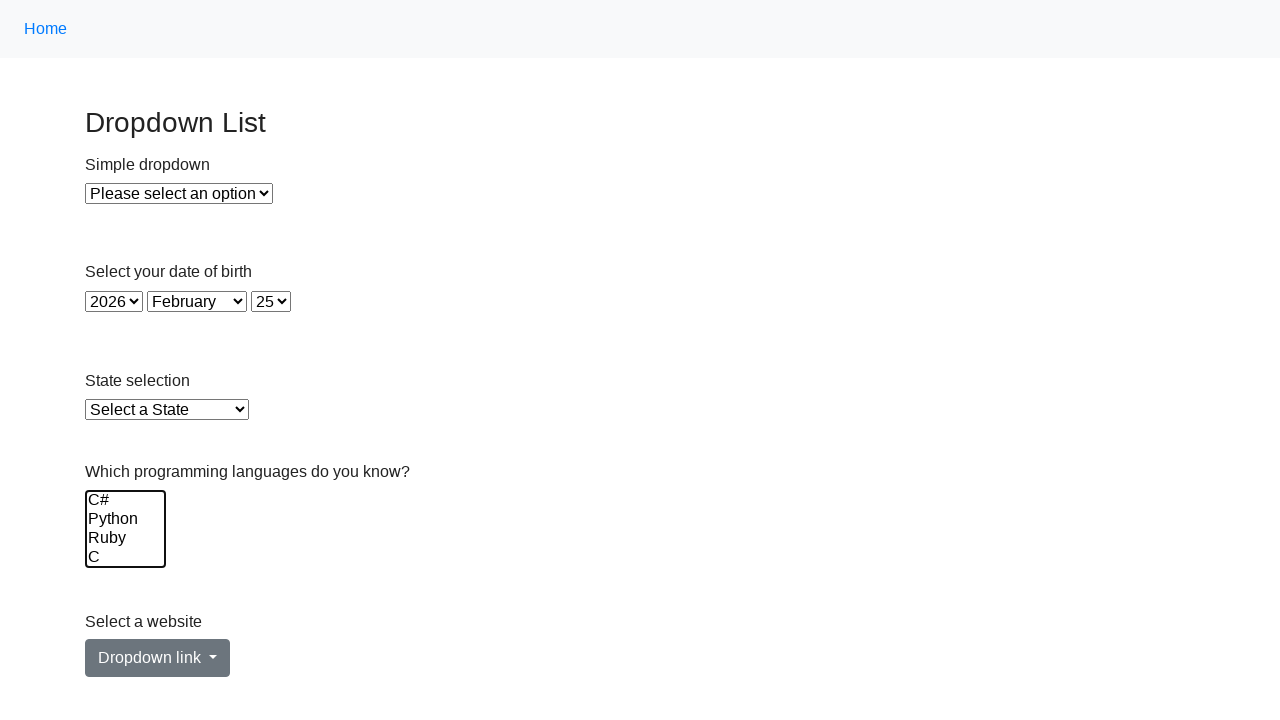

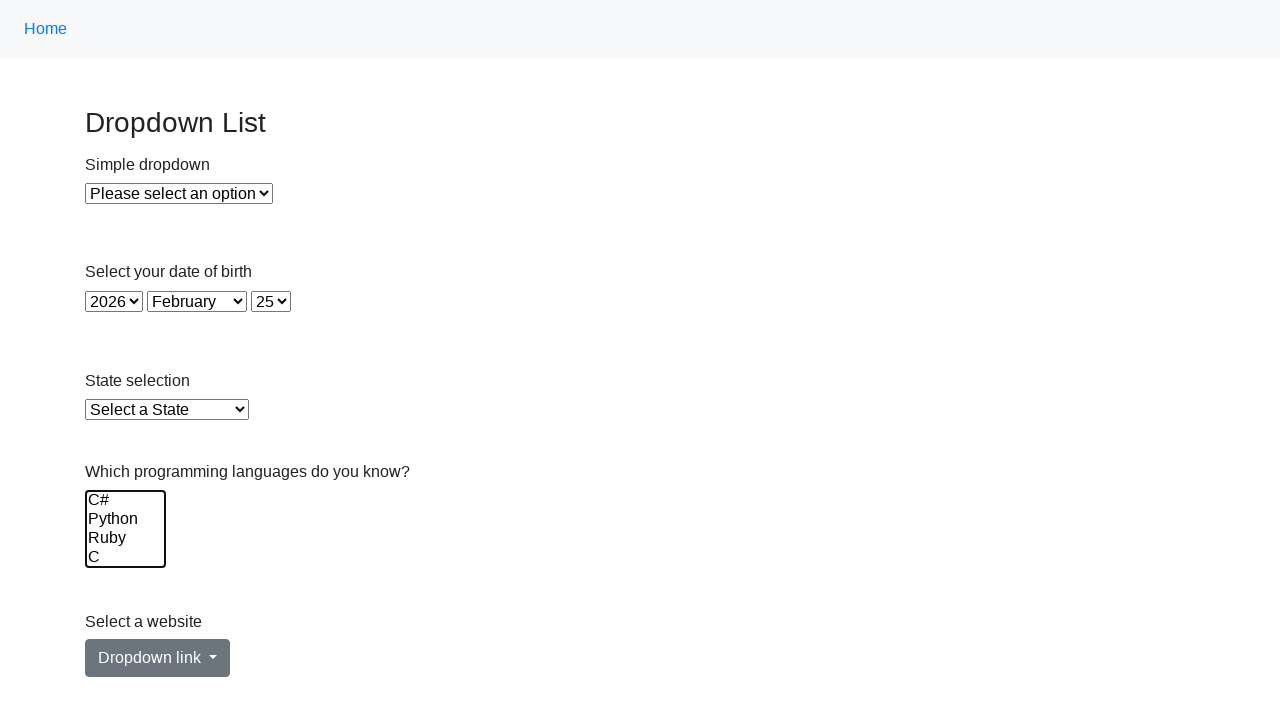